Tests entering text in a JavaScript prompt dialog by clicking a button to trigger the prompt and entering text

Starting URL: https://automationfc.github.io/basic-form/

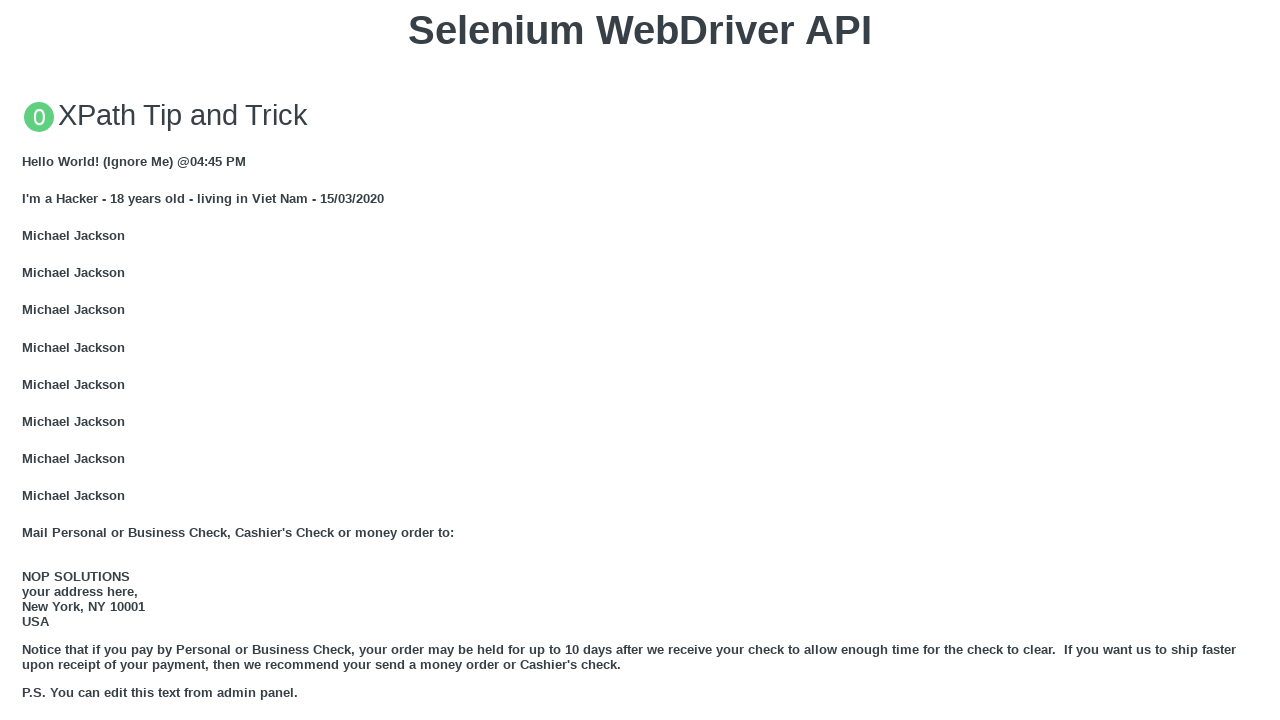

Set up dialog handler to accept prompt with 'quan'
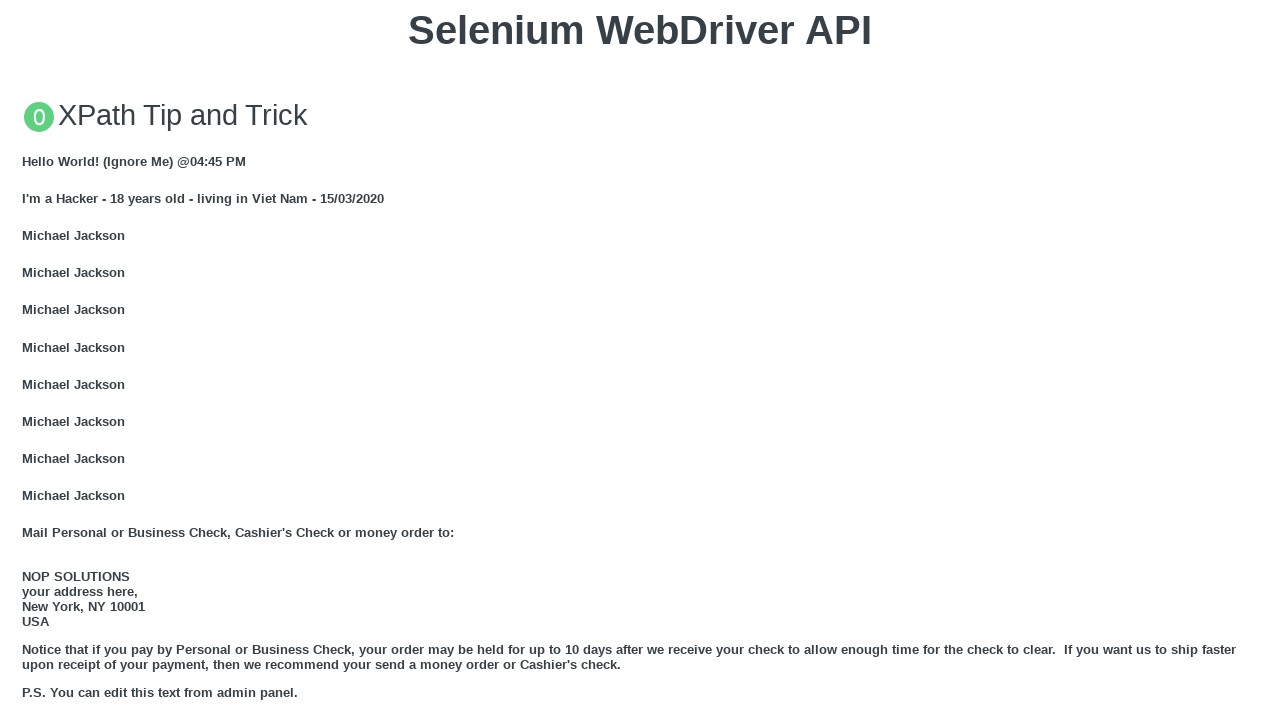

Clicked button to trigger JavaScript prompt dialog at (640, 360) on xpath=//button[text()='Click for JS Prompt']
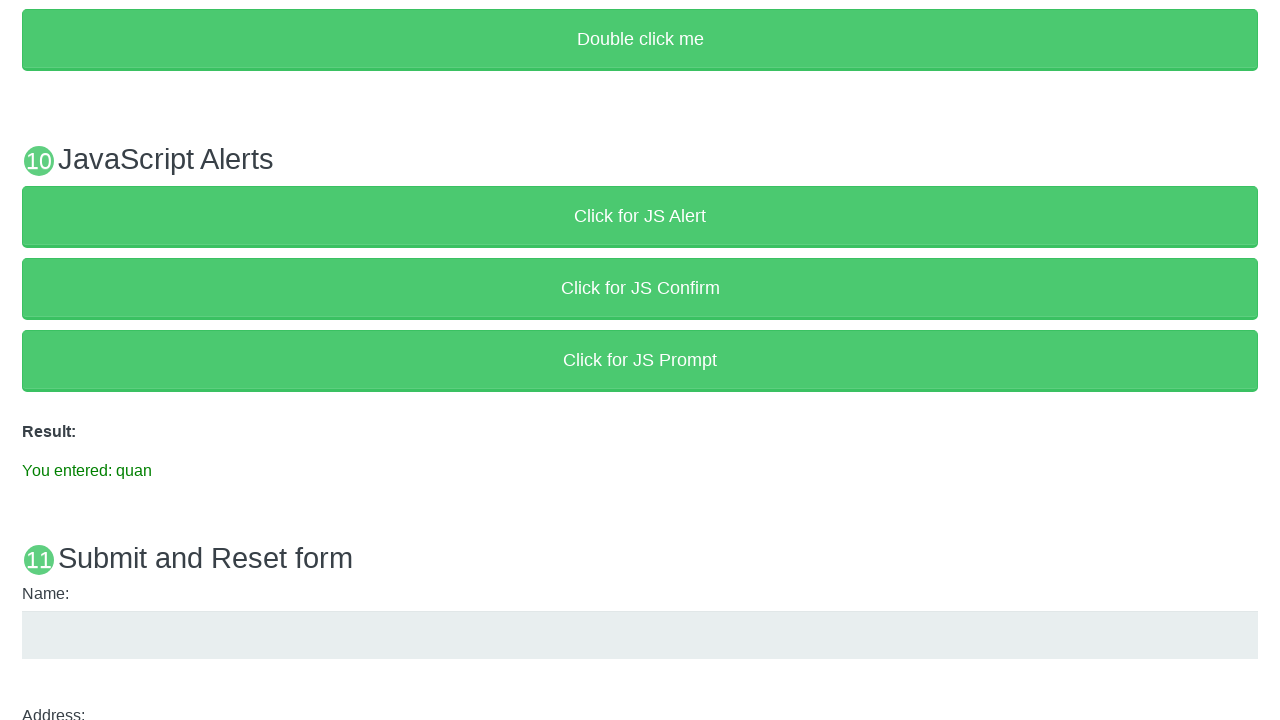

Waited for result paragraph to appear
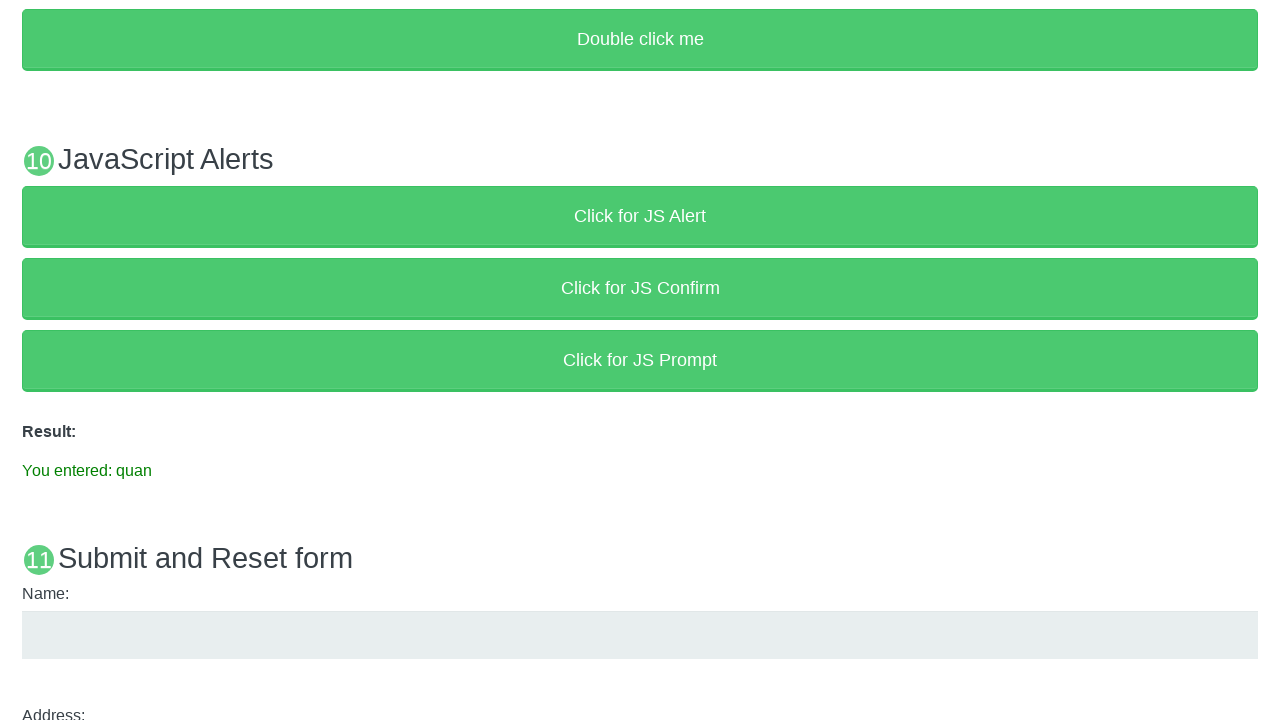

Verified result text contains 'You entered: quan'
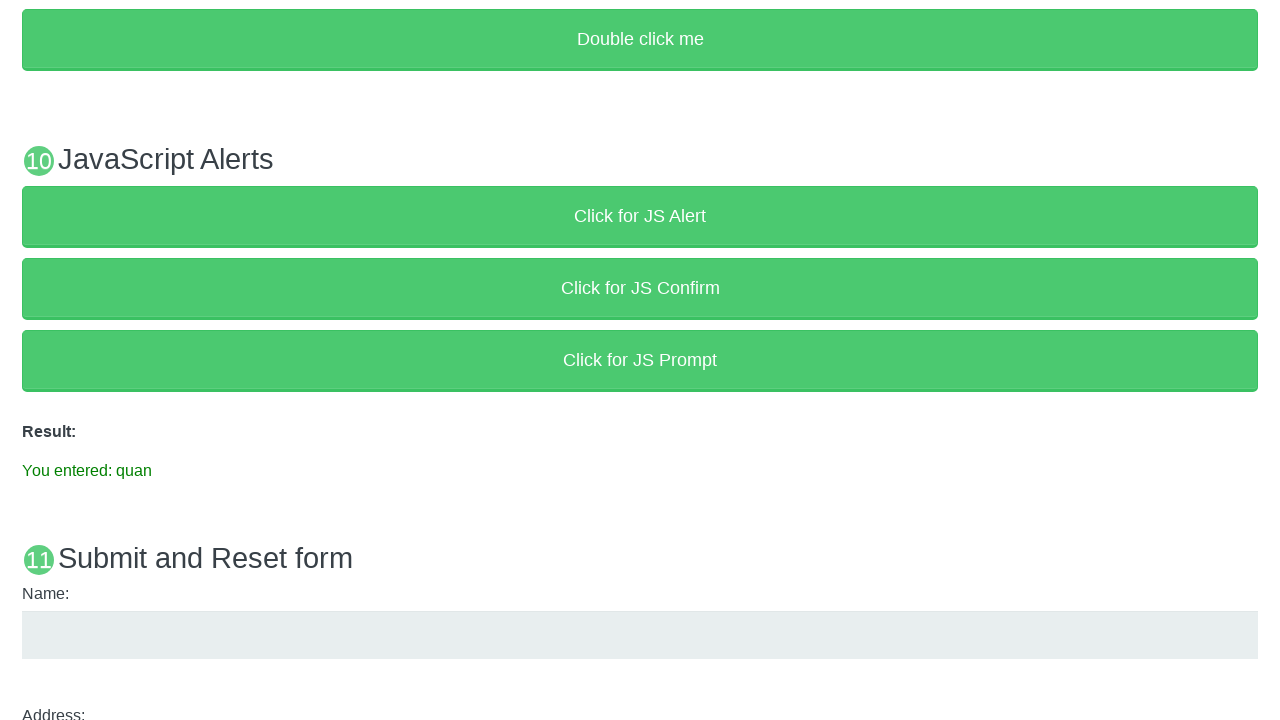

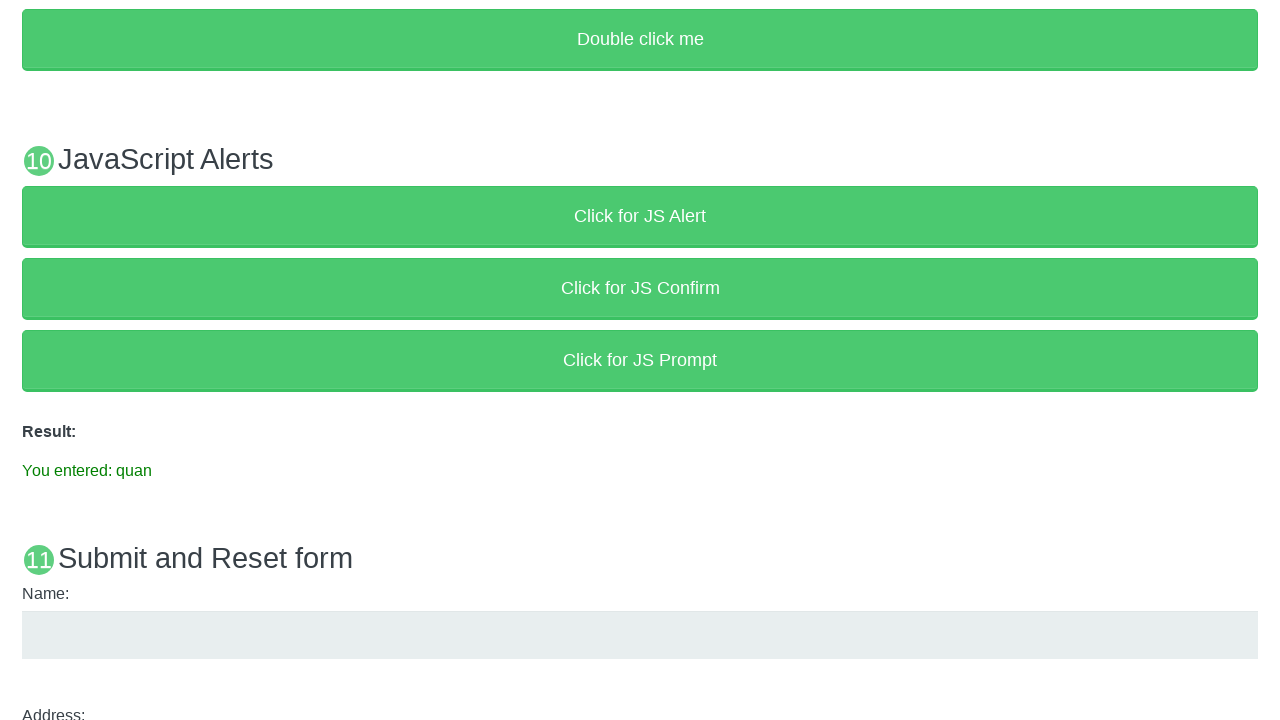